Tests checkbox functionality by navigating to a checkboxes page and verifying that checkbox elements can be found and their selected state can be checked.

Starting URL: http://the-internet.herokuapp.com/checkboxes

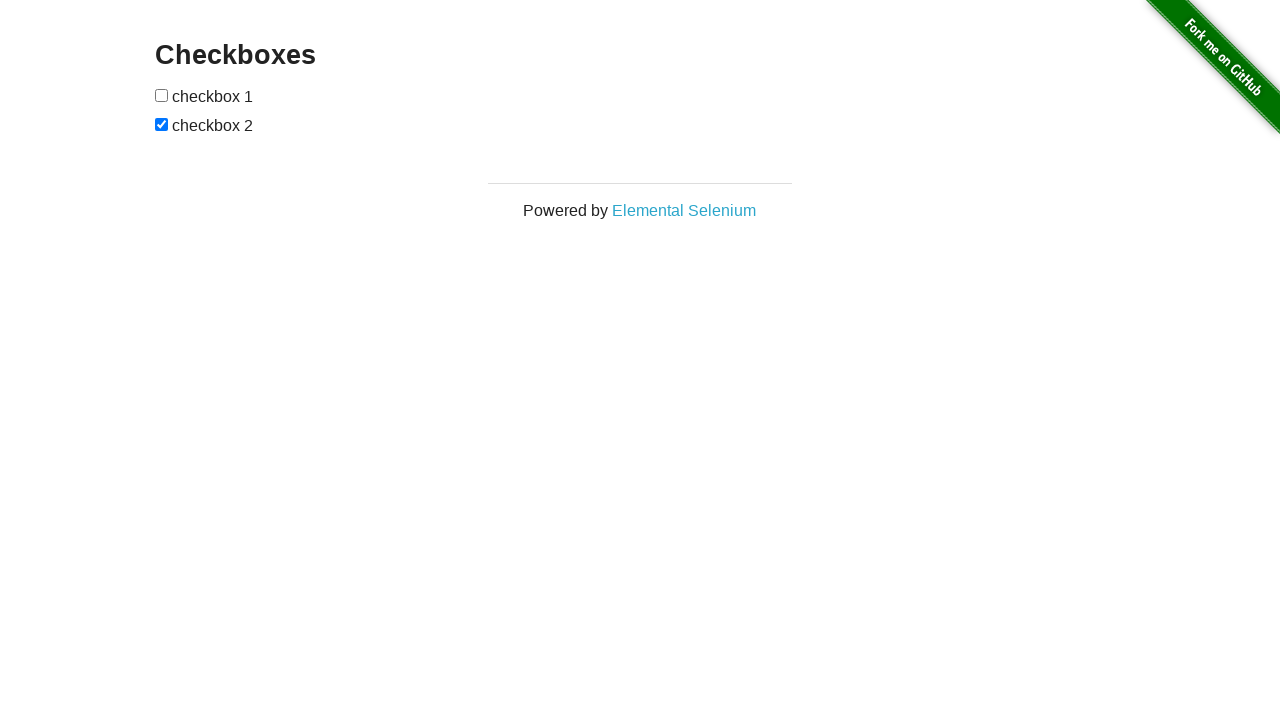

Waited for checkbox elements to load on the page
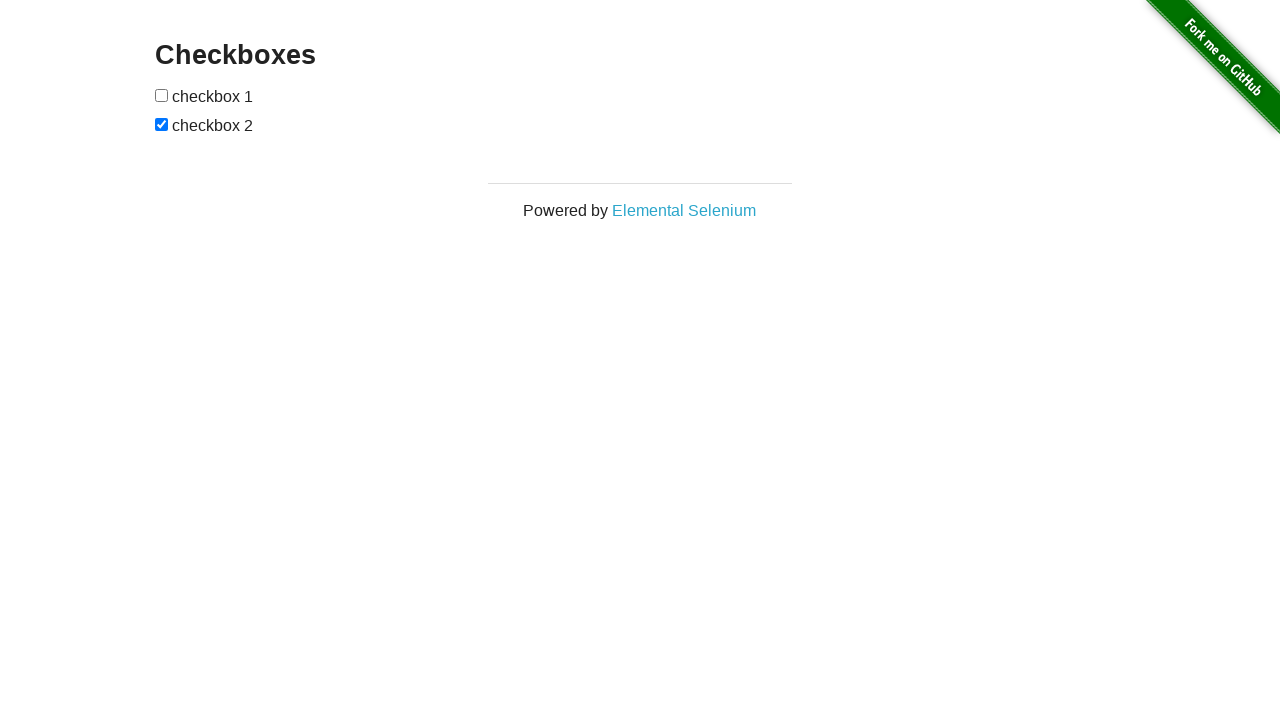

Located all checkbox elements on the page
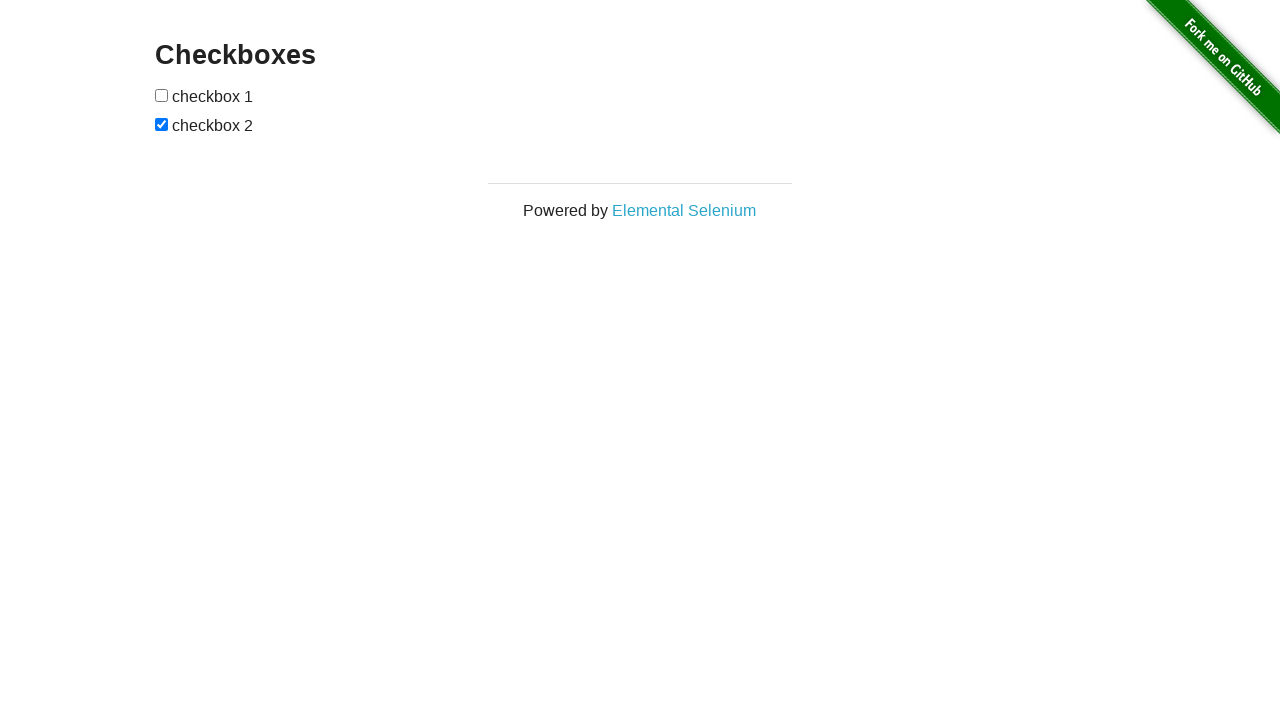

Verified that the second checkbox is in checked state
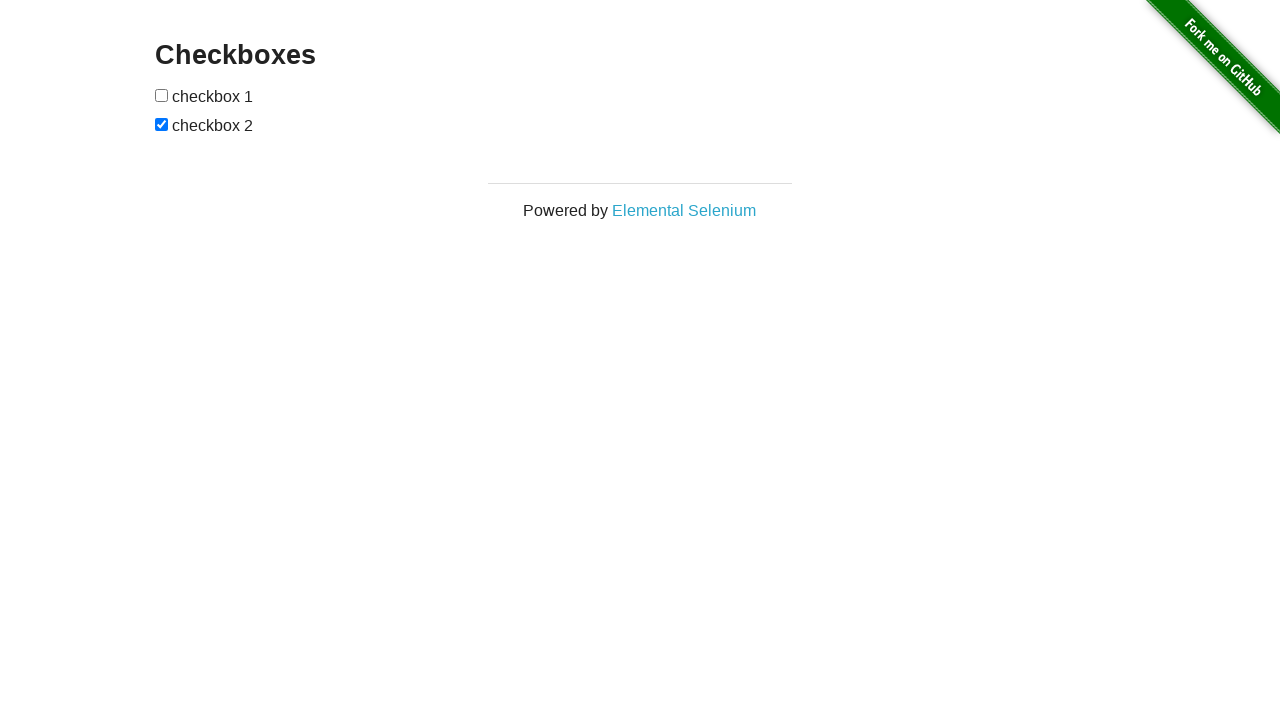

Verified that the first checkbox is not checked
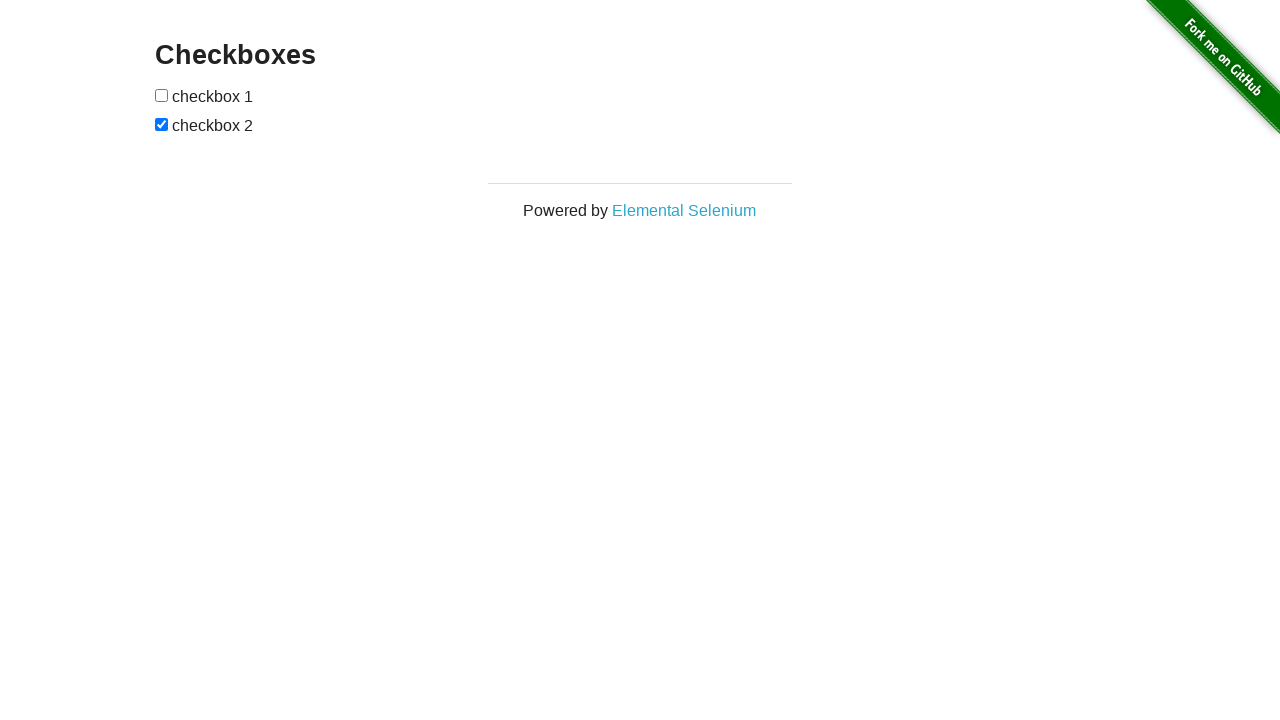

Clicked the first checkbox to check it at (162, 95) on input[type="checkbox"] >> nth=0
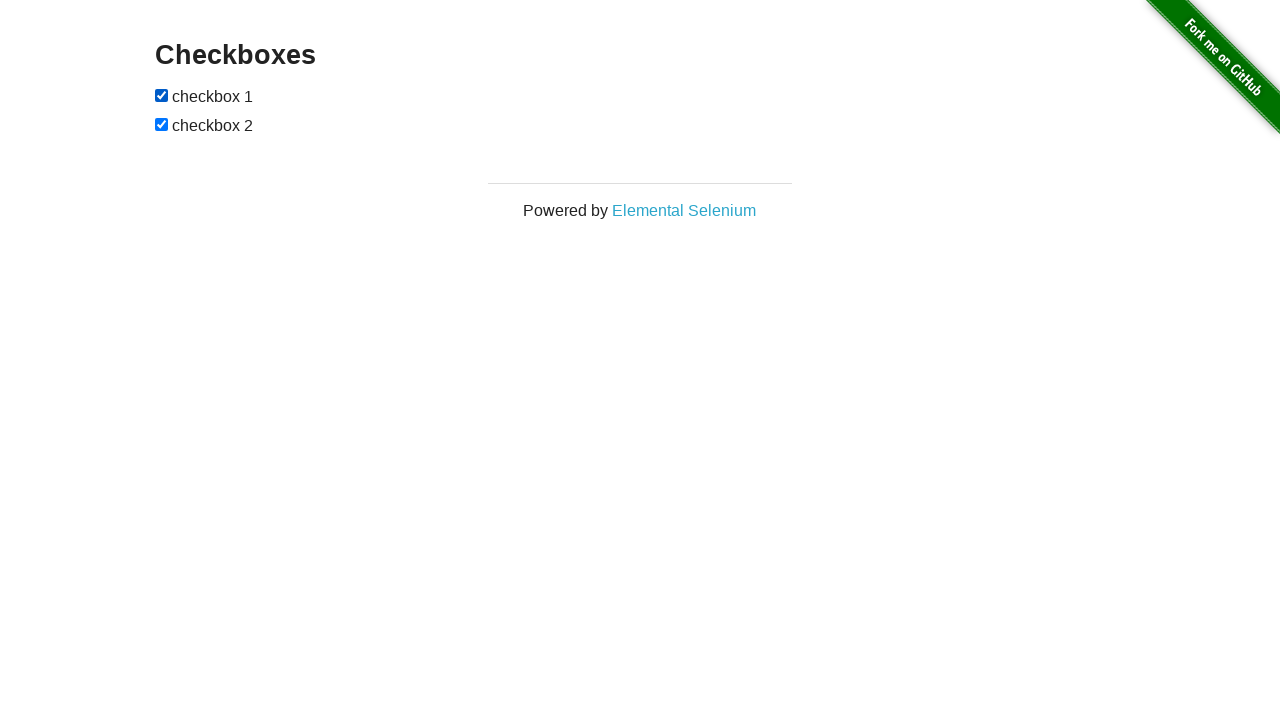

Verified that the first checkbox is now checked after clicking
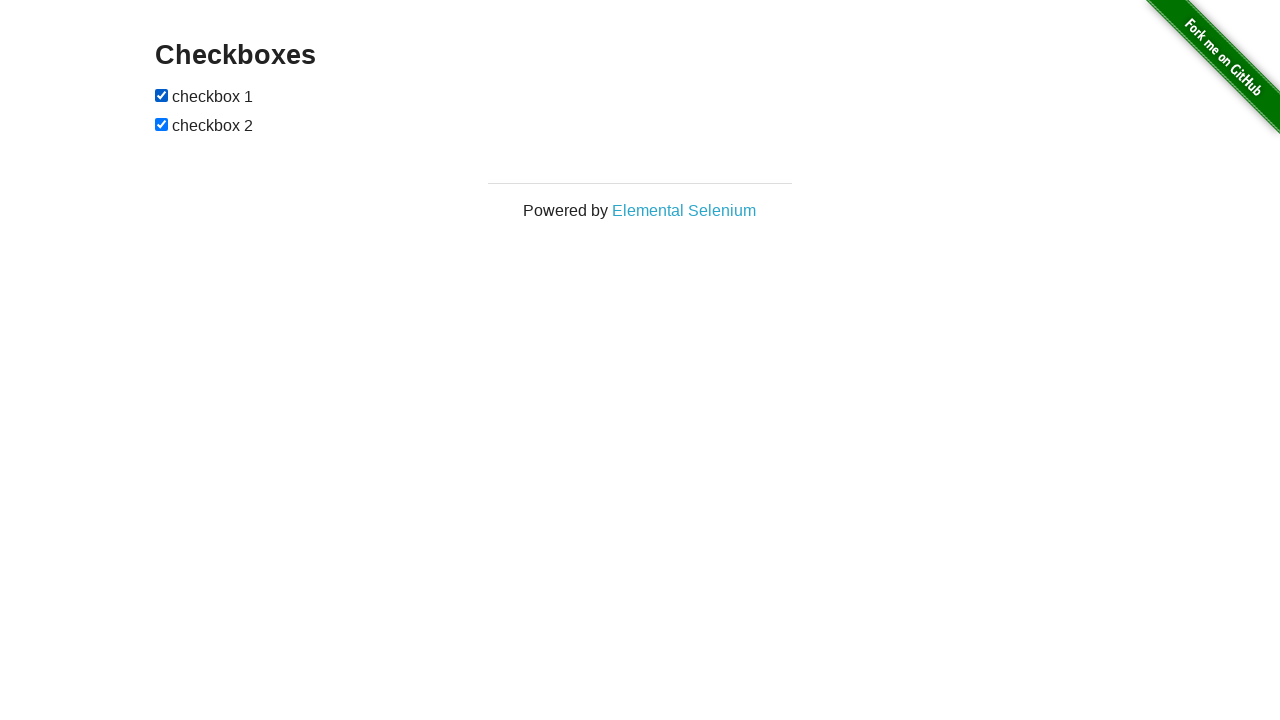

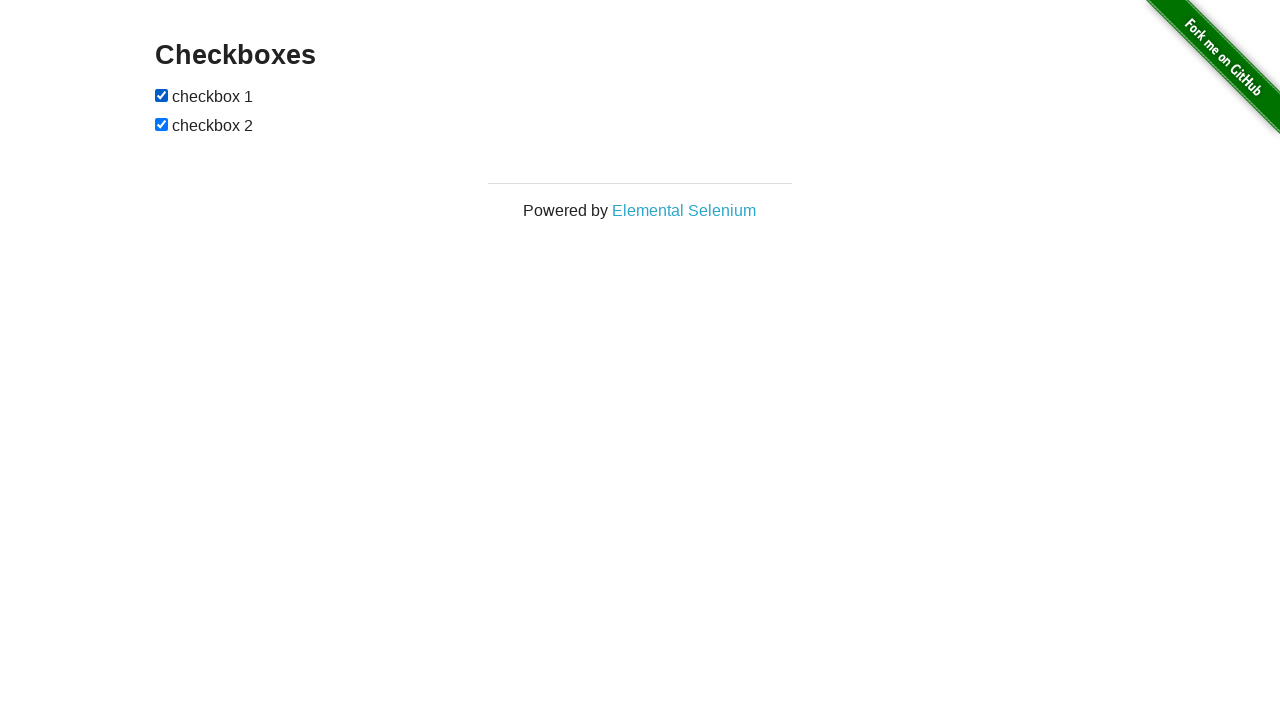